Tests the Irish SSPCRS (Social Services) scheme ID checker by entering a scheme ID into the form, submitting it, and waiting for the eligibility result to be displayed.

Starting URL: https://www.sspcrs.ie/portal/checker/pub/check

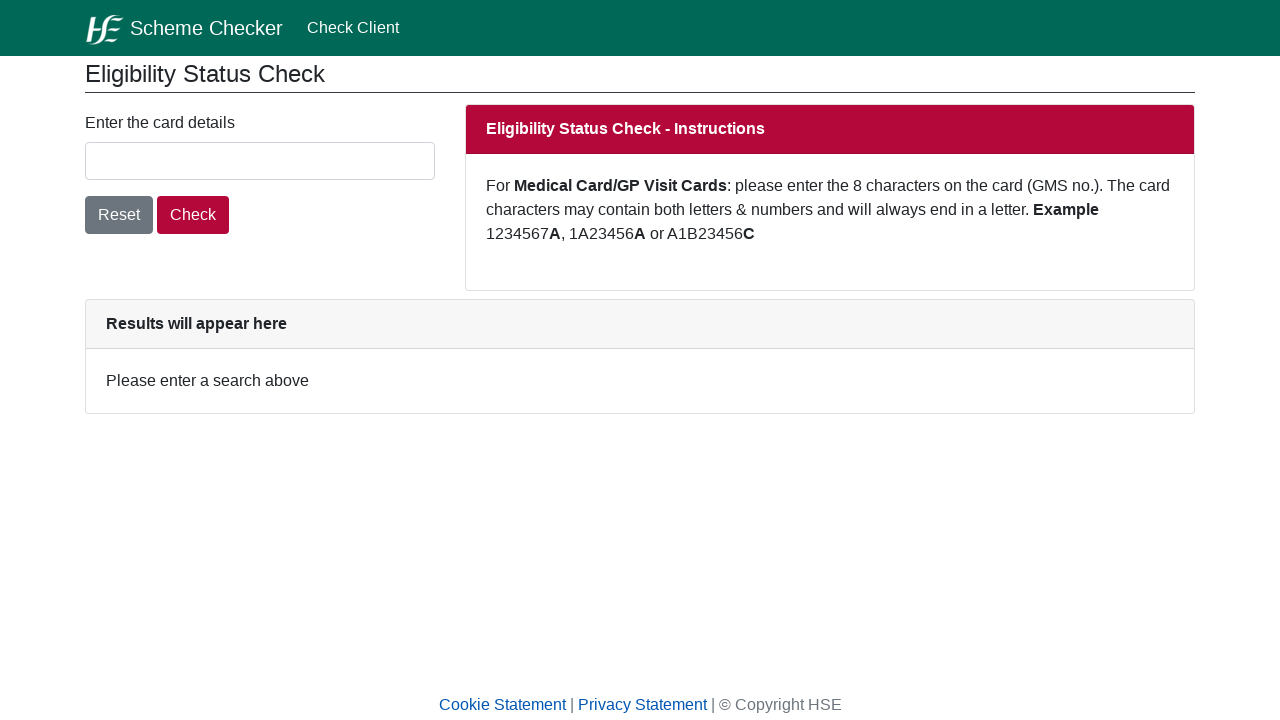

Waited for scheme ID input field to be present
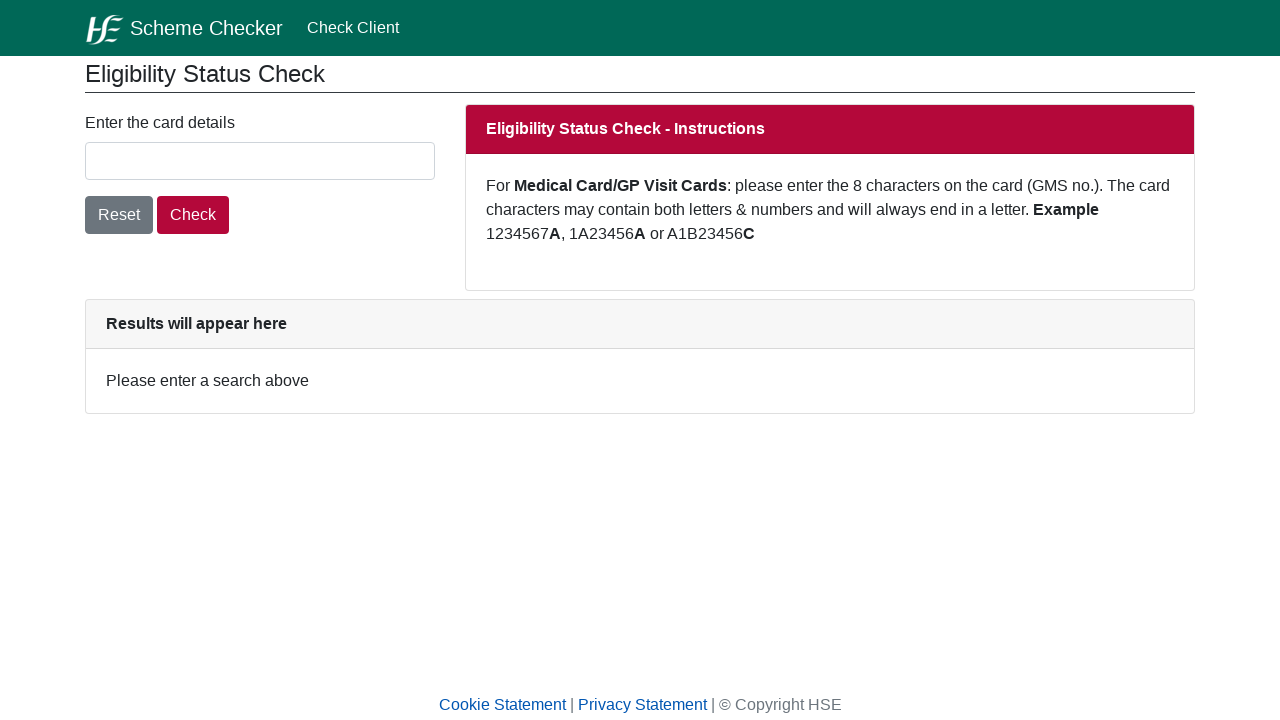

Filled scheme ID input field with '1234567A' on #schemeIdInput
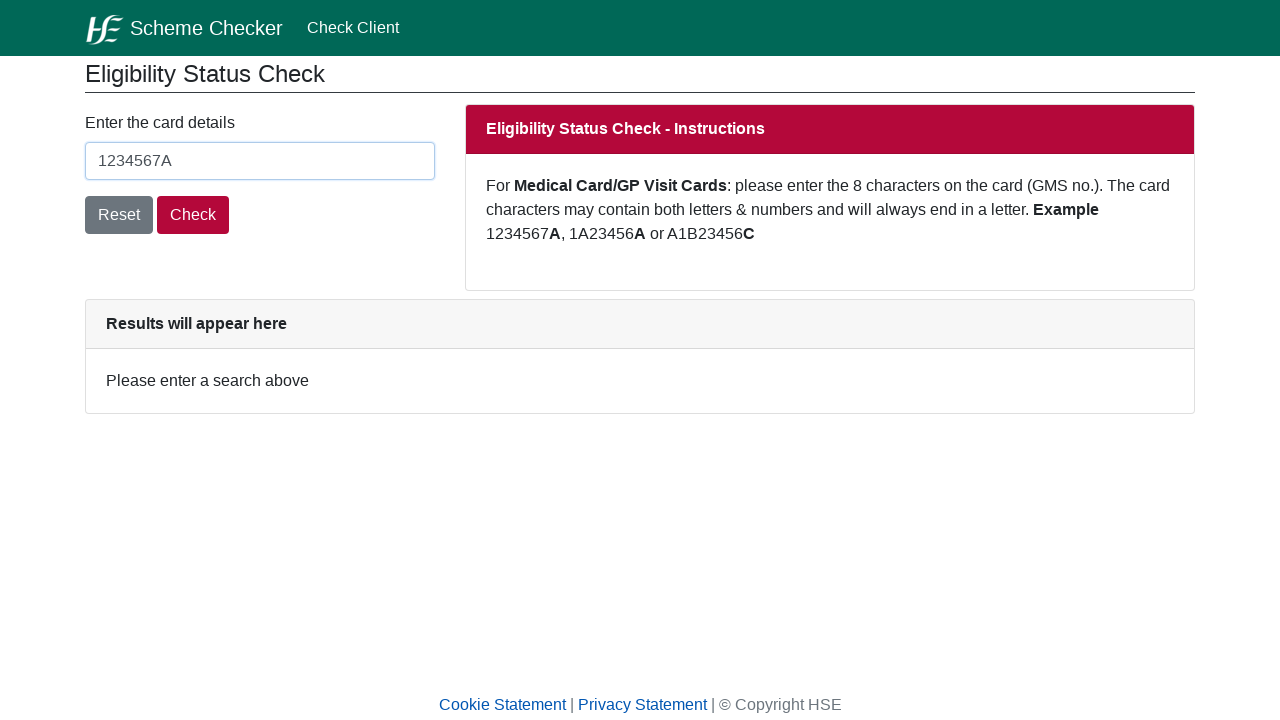

Clicked submit button to check scheme ID at (193, 215) on button[type='submit']
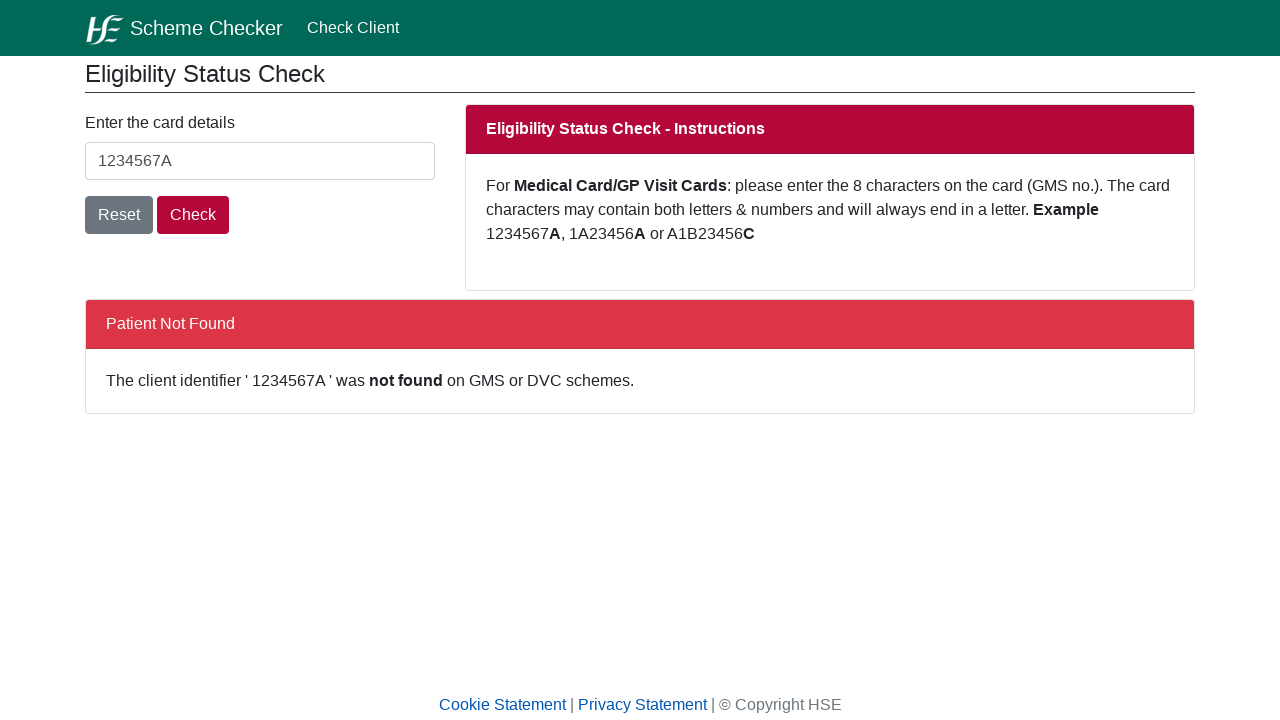

Eligibility result displayed on the page
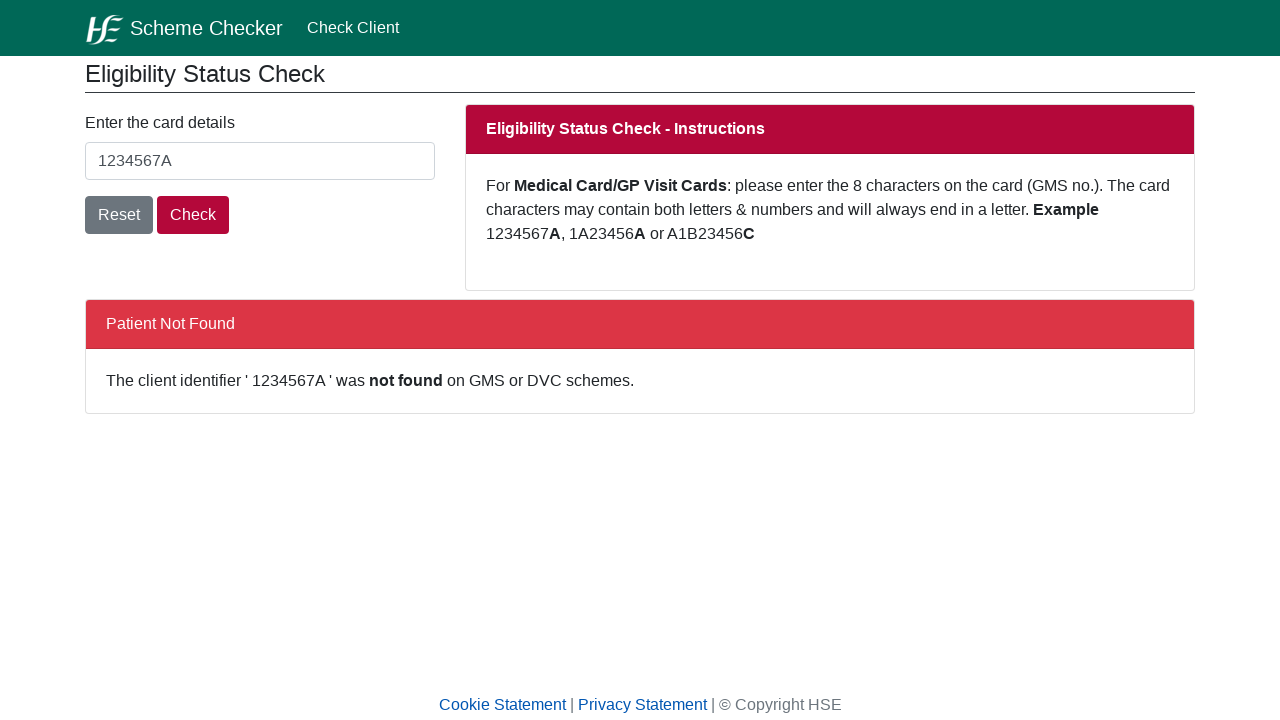

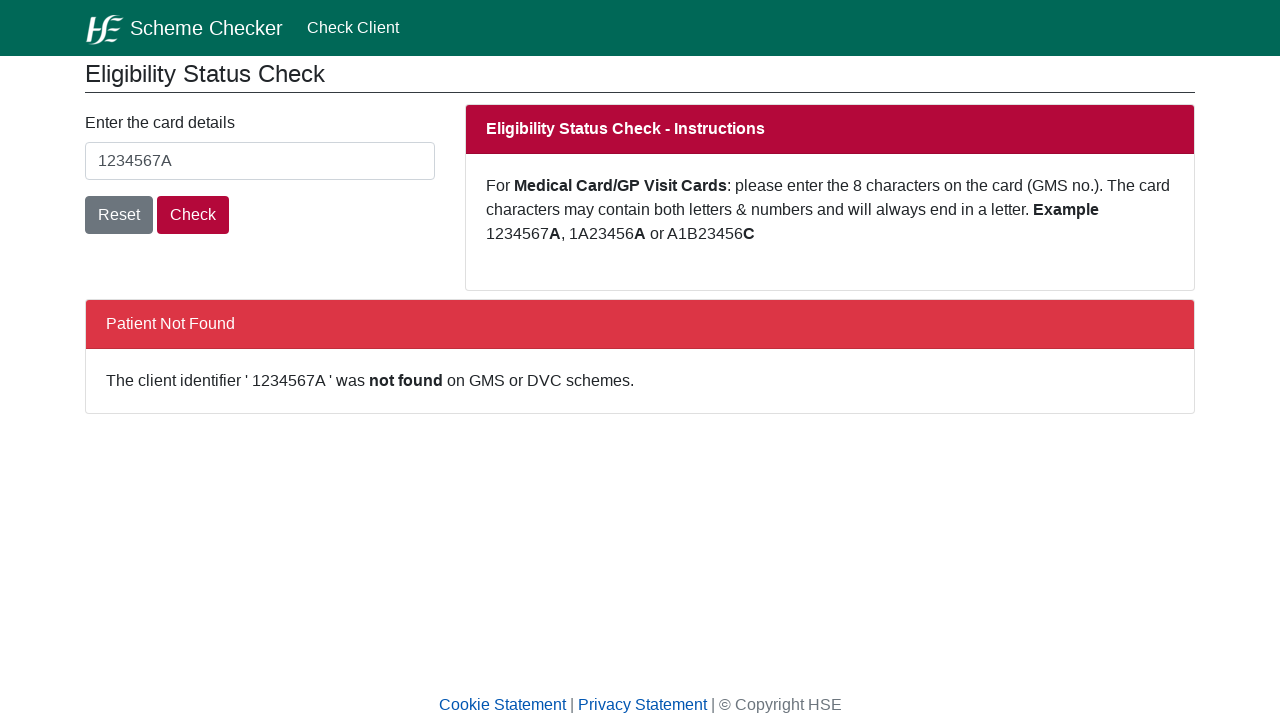